Tests password validation with special characters (question marks and exclamation marks), expecting "Invalid"

Starting URL: https://testpages.eviltester.com/styled/apps/7charval/simple7charvalidation.html

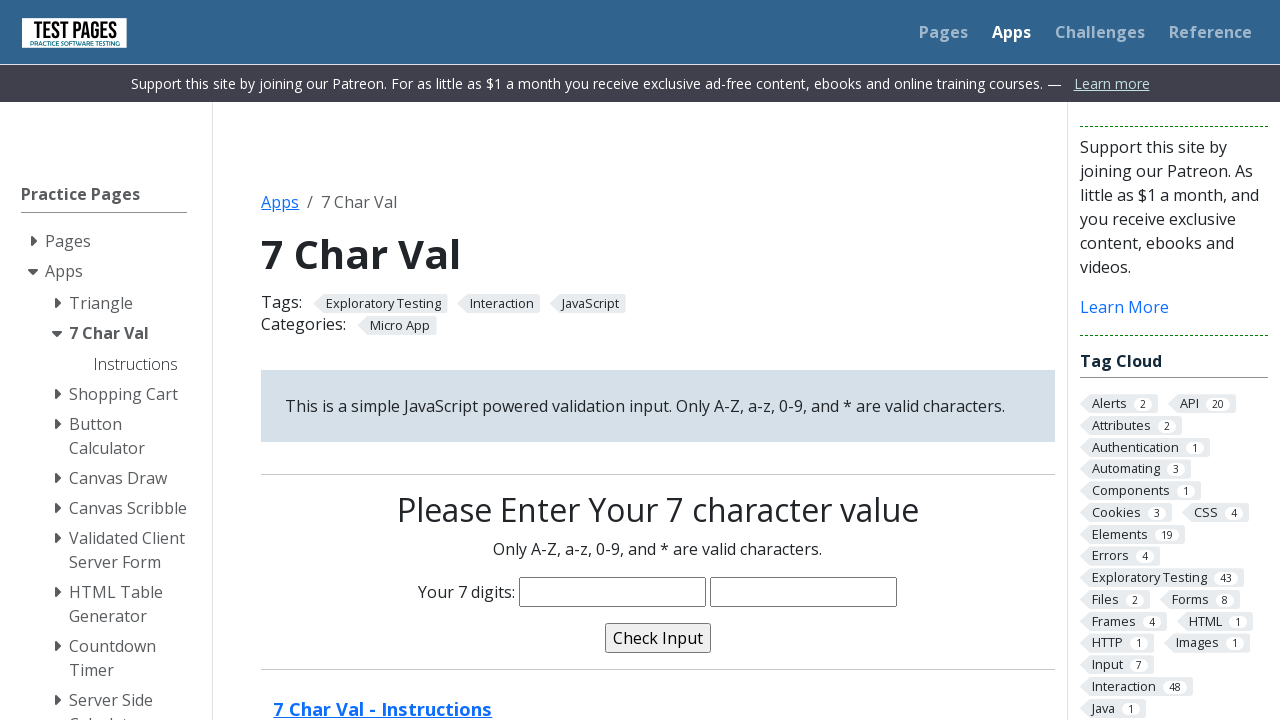

Filled characters field with special characters '??!!??!' on input[name='characters']
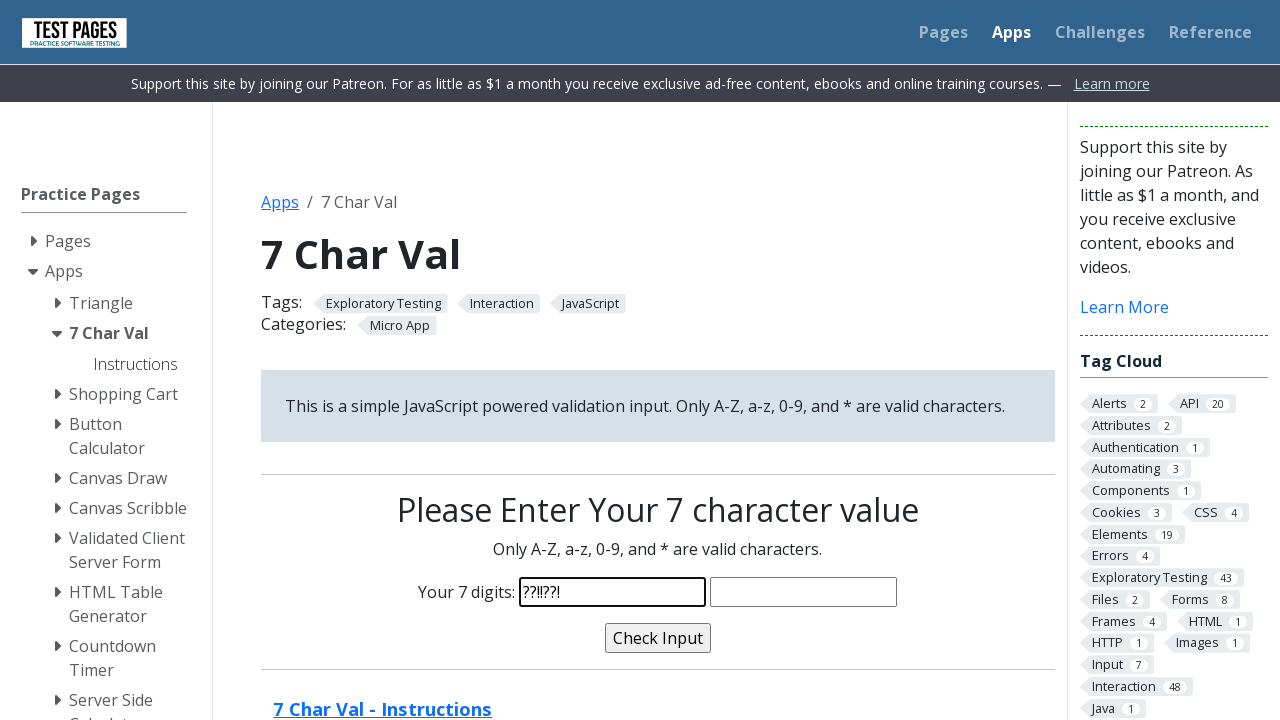

Clicked validate button to test password with special characters at (658, 638) on input[name='validate']
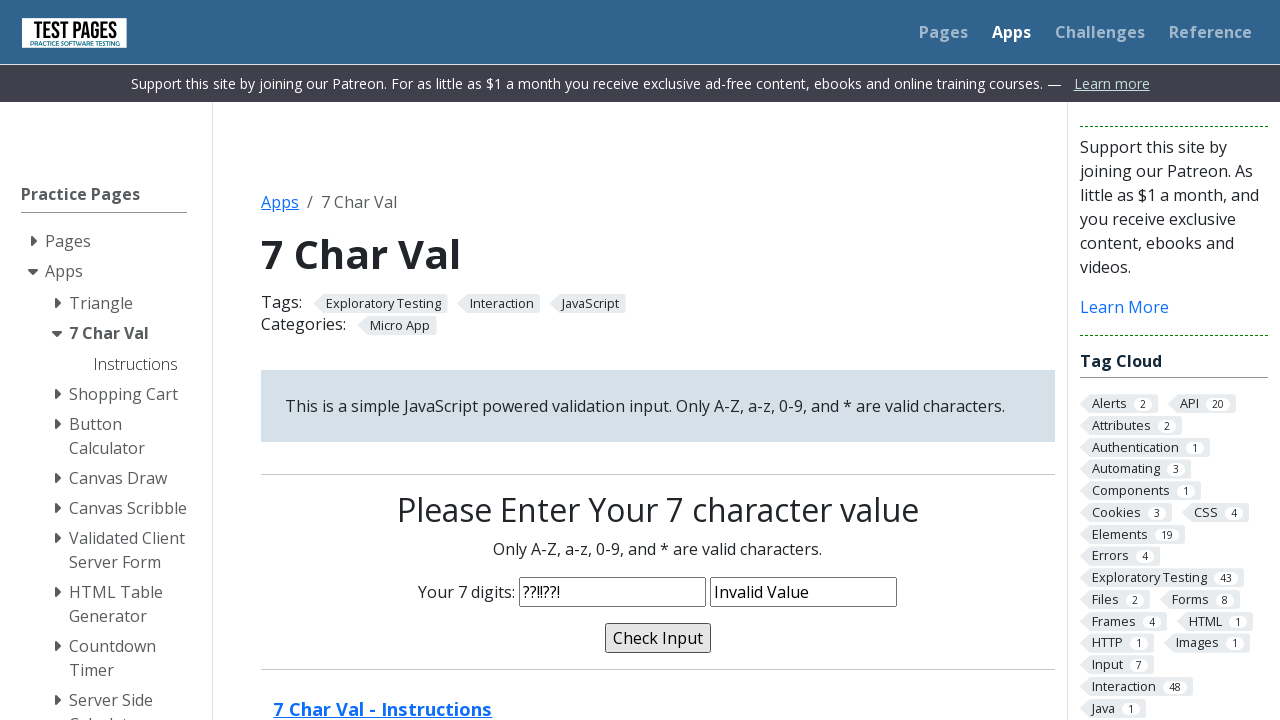

Validation message appeared, expecting 'Invalid' result
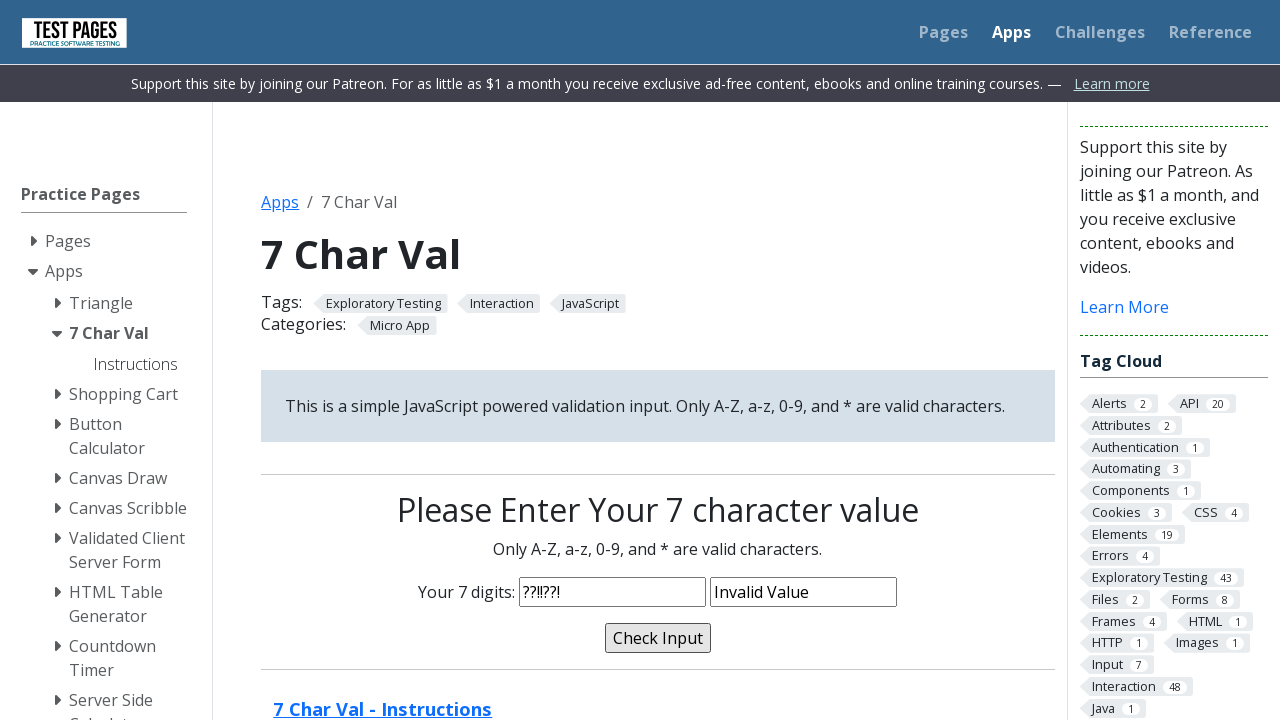

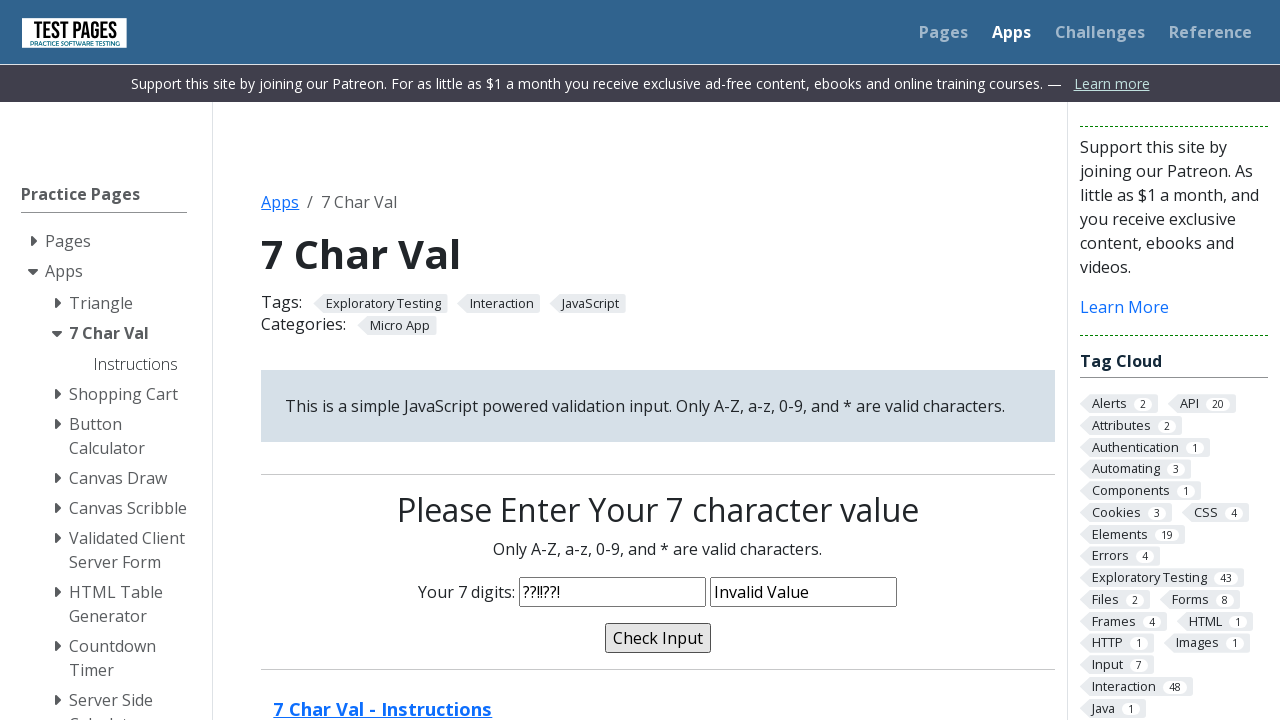